Navigates to a YouTube channel's videos page and scrolls down to load more video content, demonstrating infinite scroll behavior

Starting URL: https://www.youtube.com/user/PewDiePie/videos

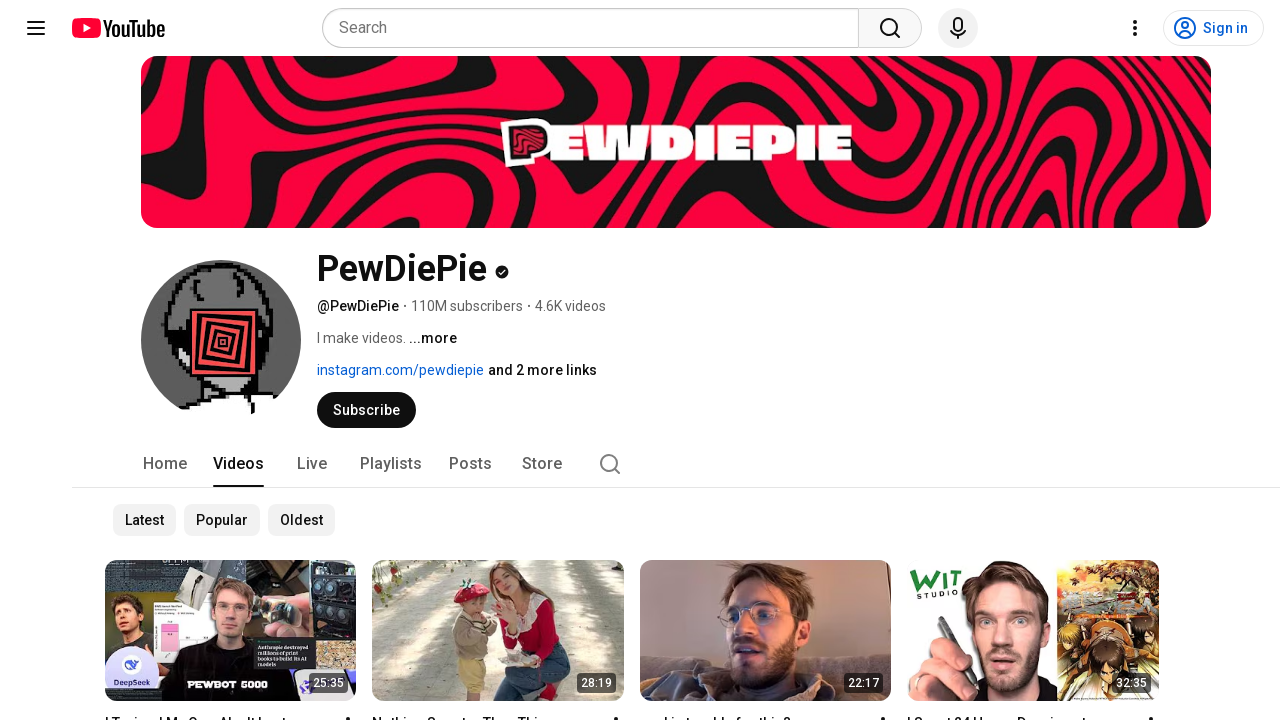

Waited for videos page to load - video grid elements are now visible
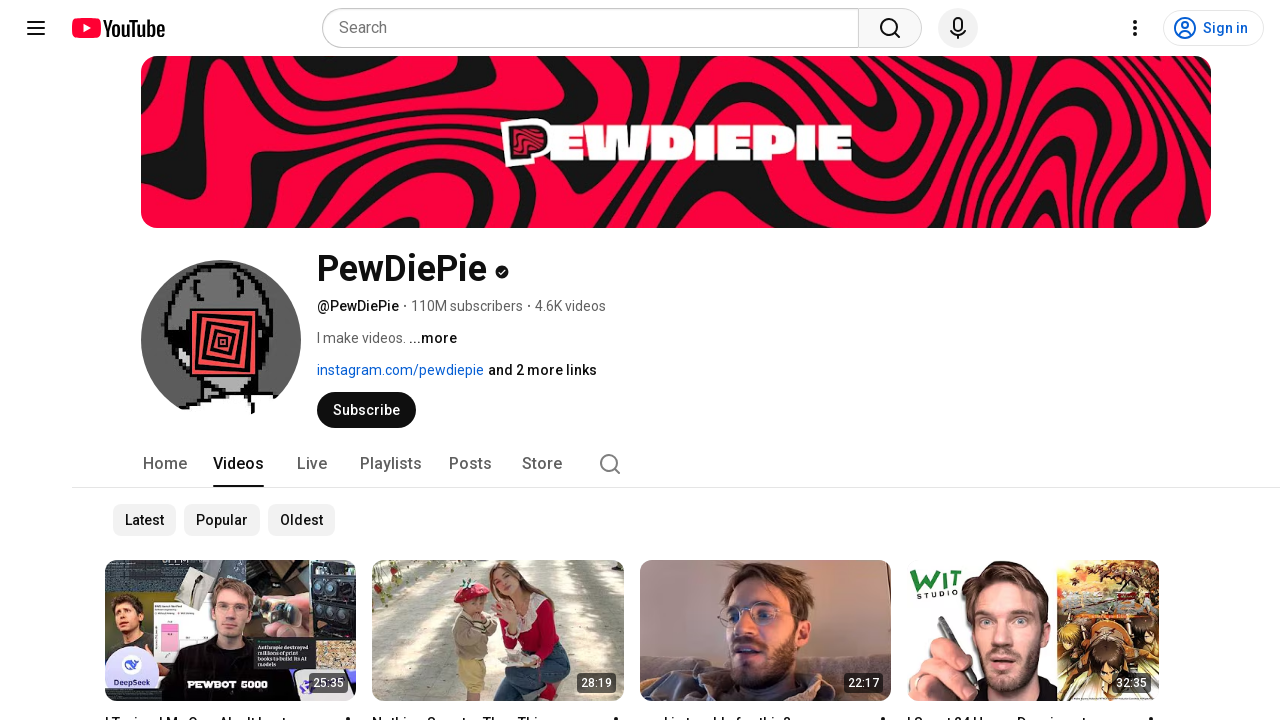

Scrolled to bottom of page (scroll 1 of 3)
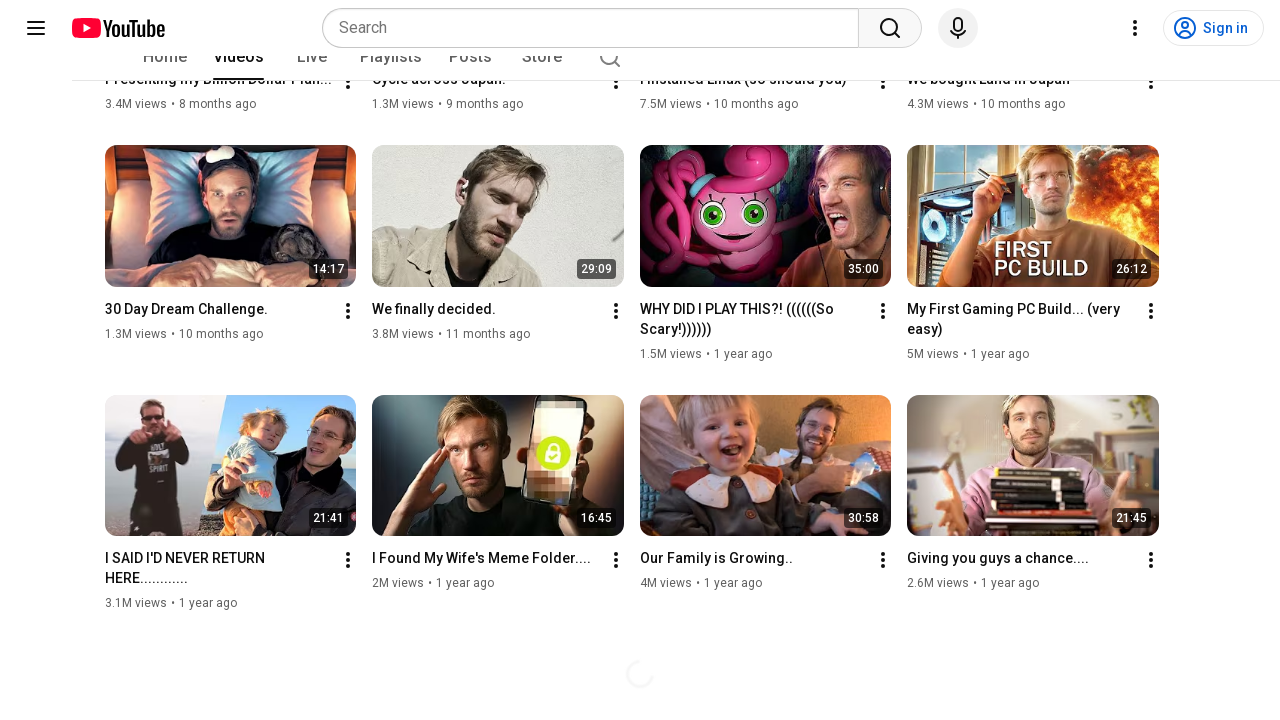

Waited 2 seconds for new video content to load after scroll 1
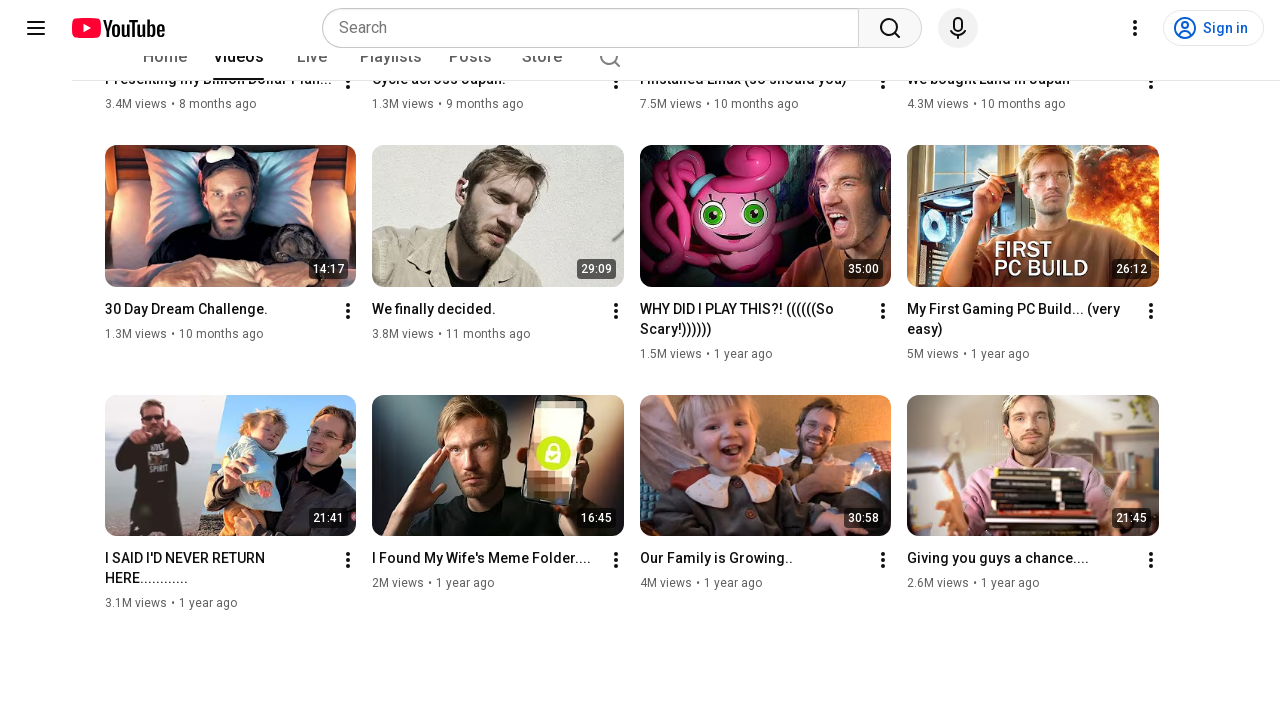

Scrolled to bottom of page (scroll 2 of 3)
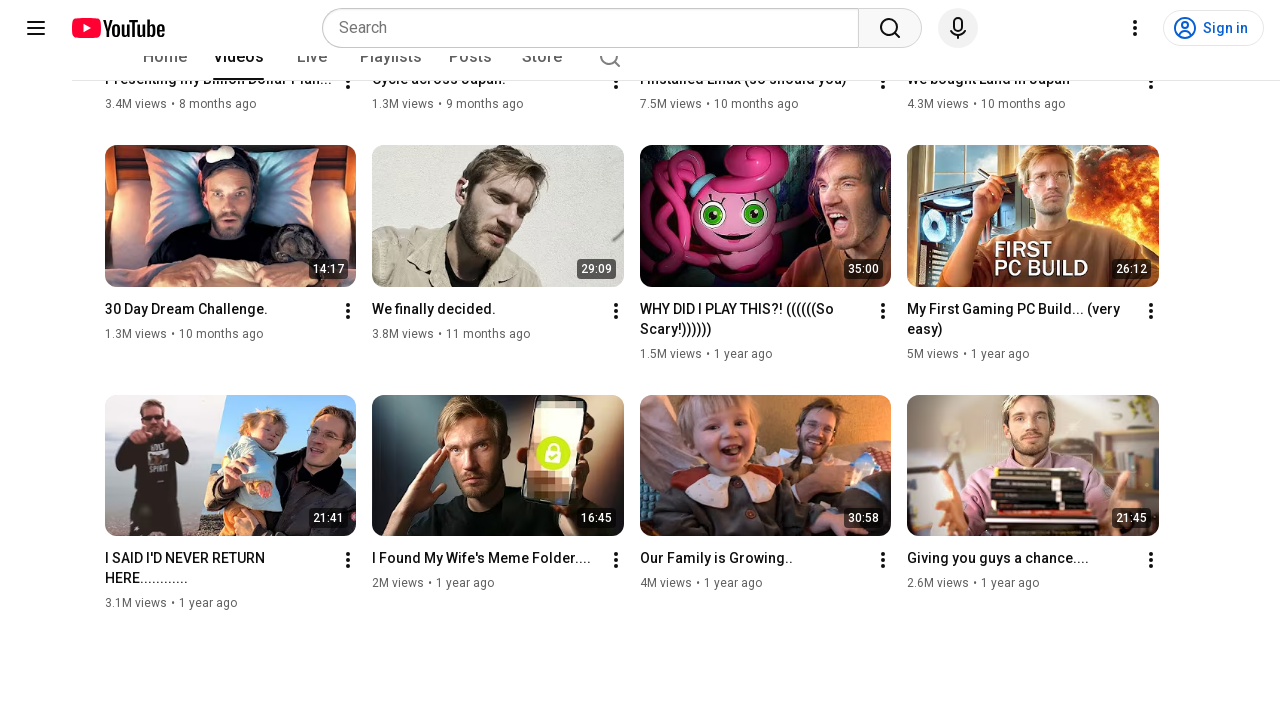

Waited 2 seconds for new video content to load after scroll 2
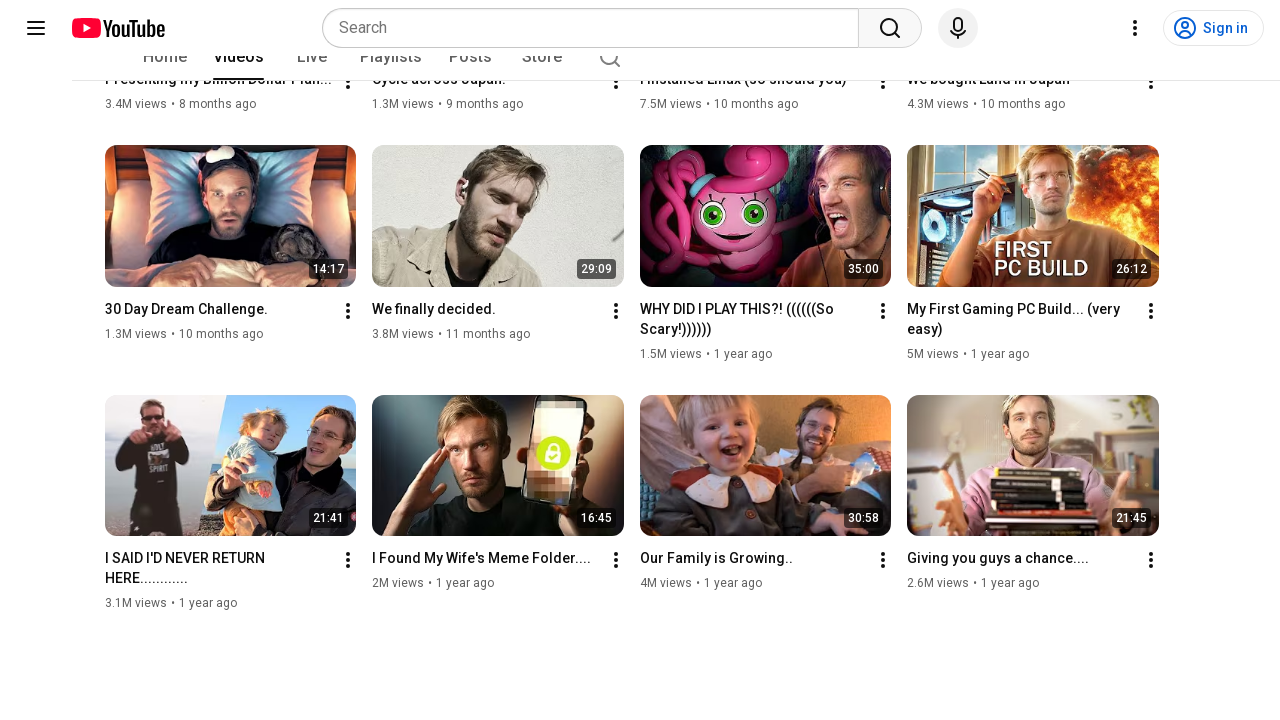

Scrolled to bottom of page (scroll 3 of 3)
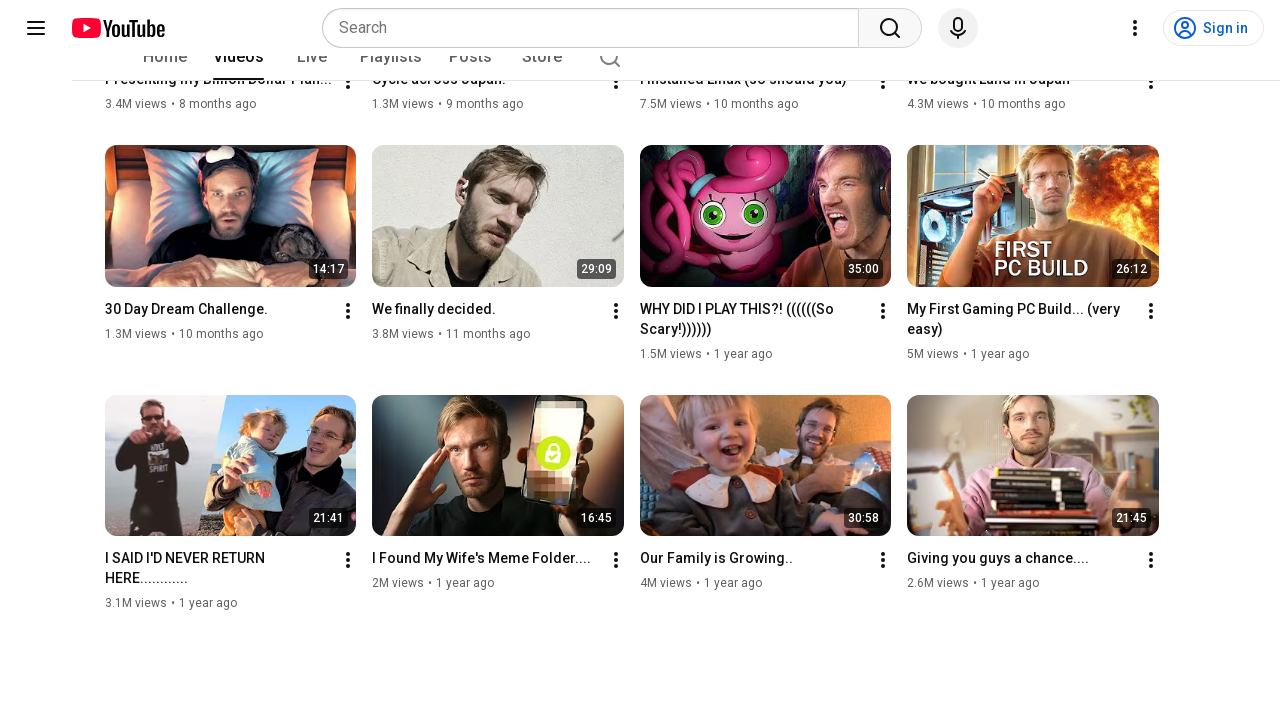

Waited 2 seconds for new video content to load after scroll 3
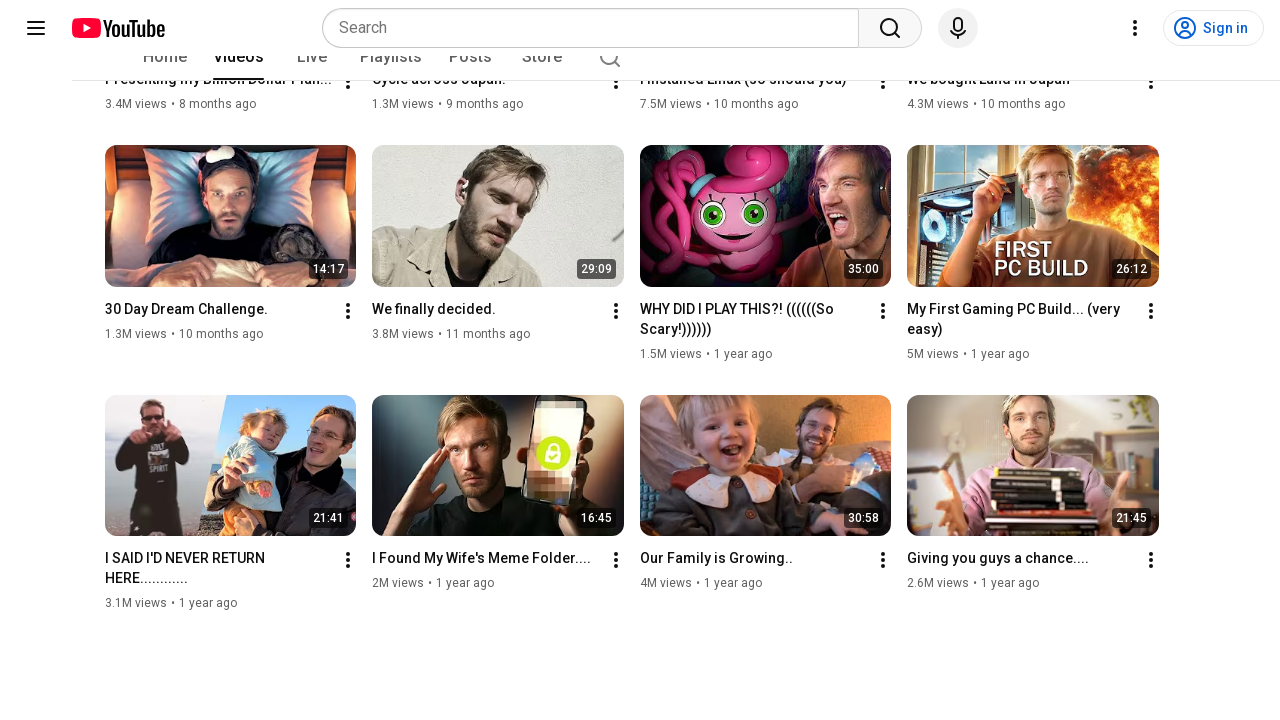

Verified that videos are visible on the page after scrolling
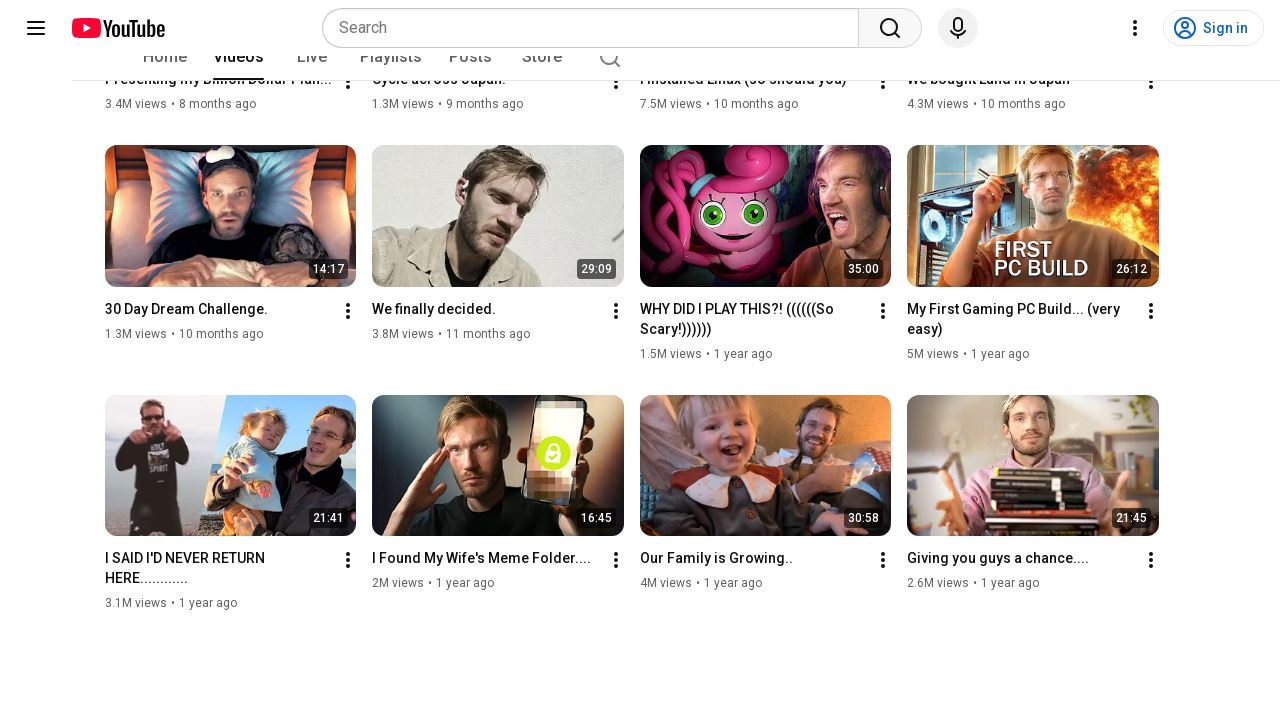

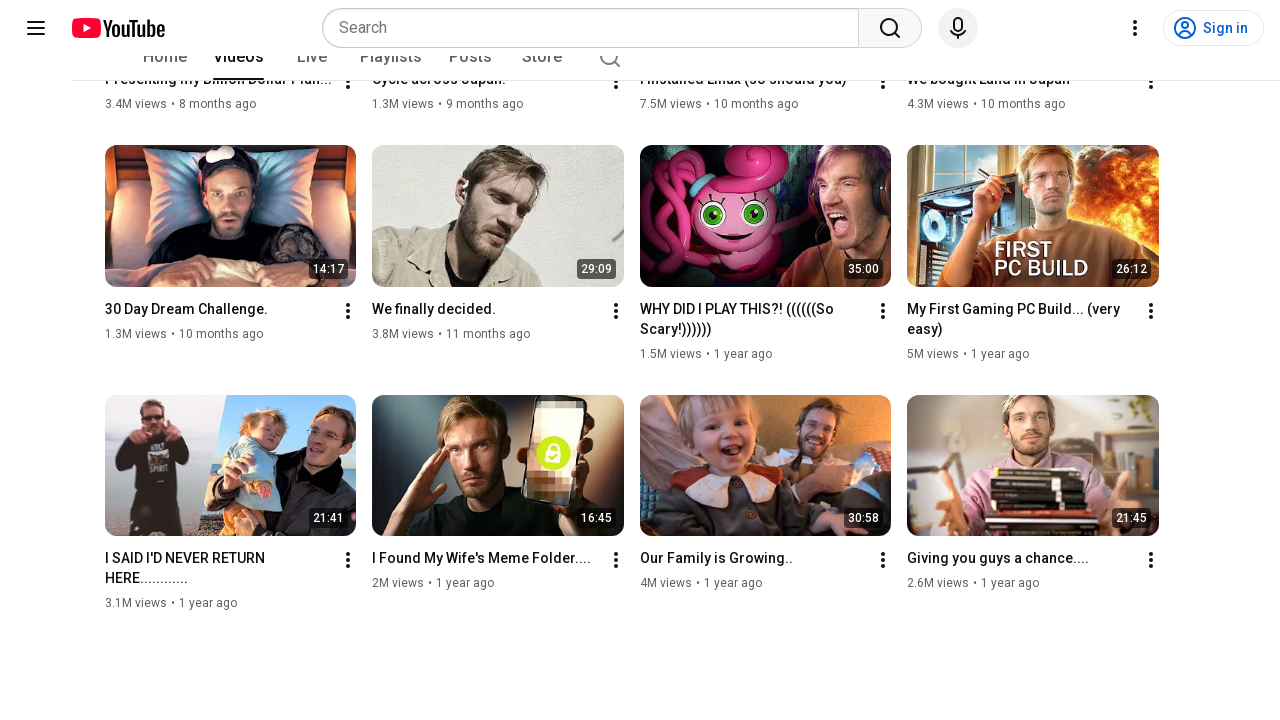